Tests form submission by filling out all fields including first name, last name, gender, date of birth, address, email, password, company, and comments, then submitting the form.

Starting URL: https://katalon-test.s3.amazonaws.com/demo-aut/dist/html/form.html

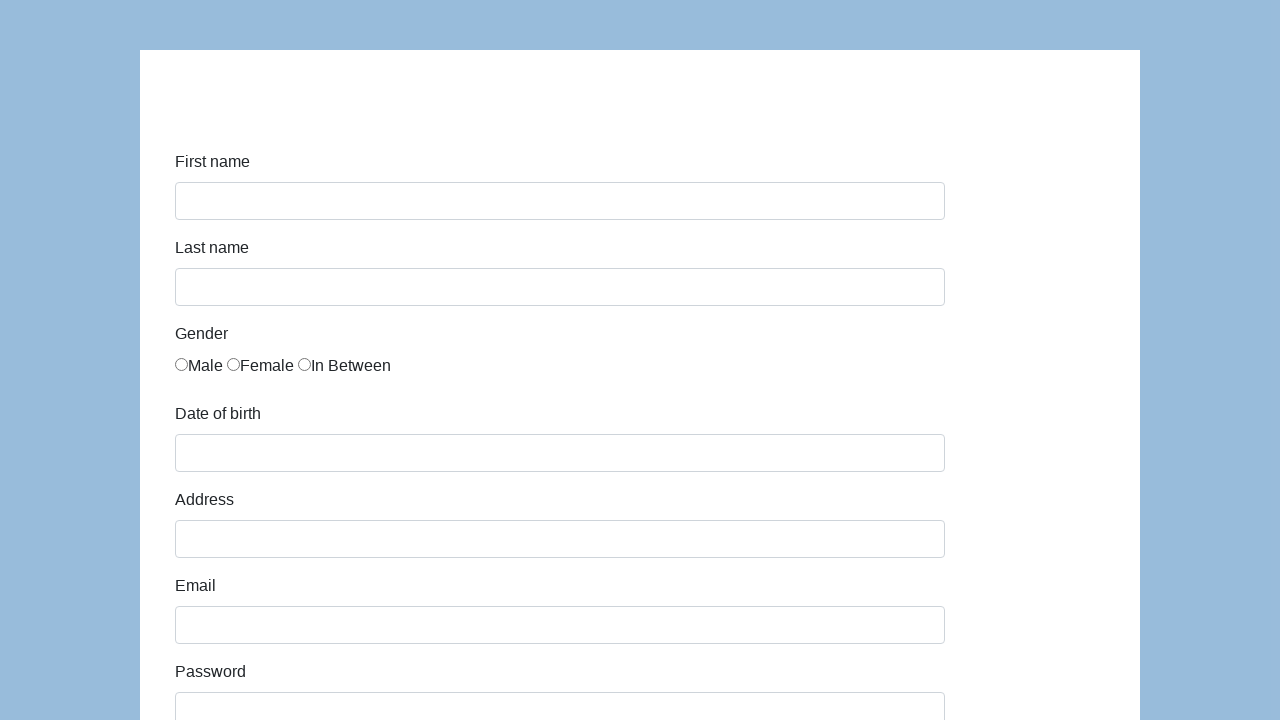

Filled first name field with 'Karol' on #first-name
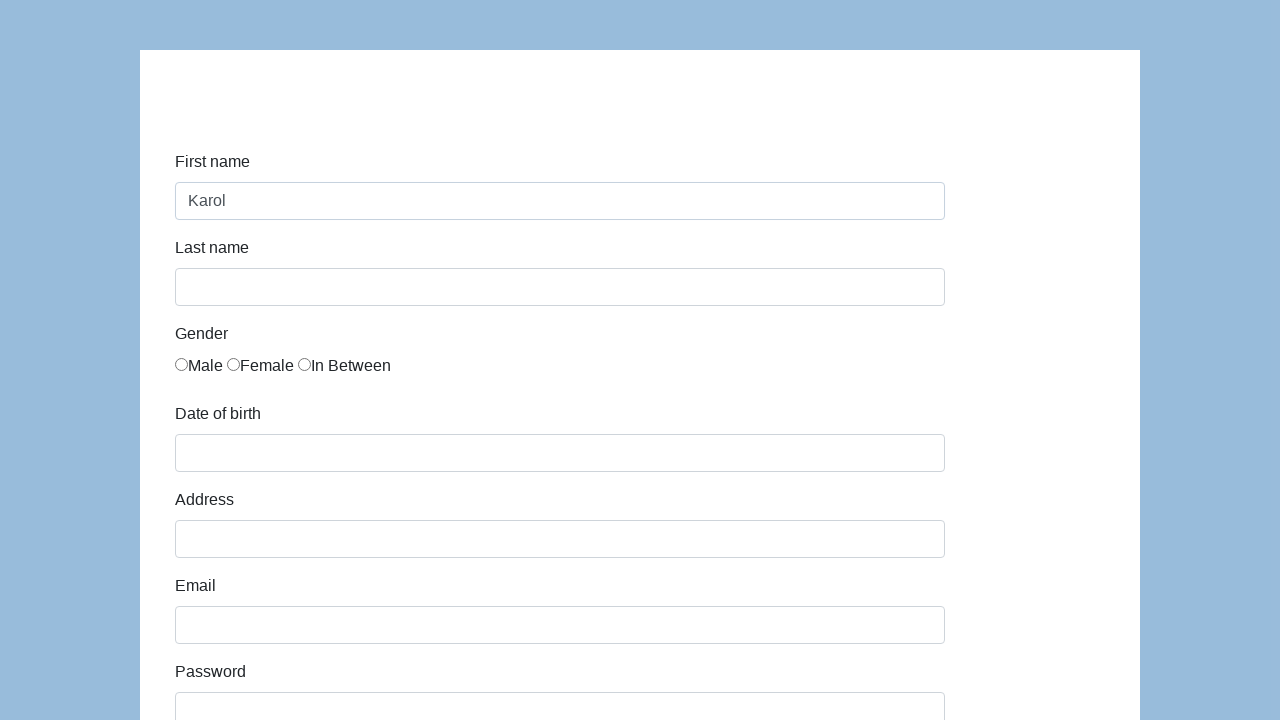

Filled last name field with 'Kowalski' on #last-name
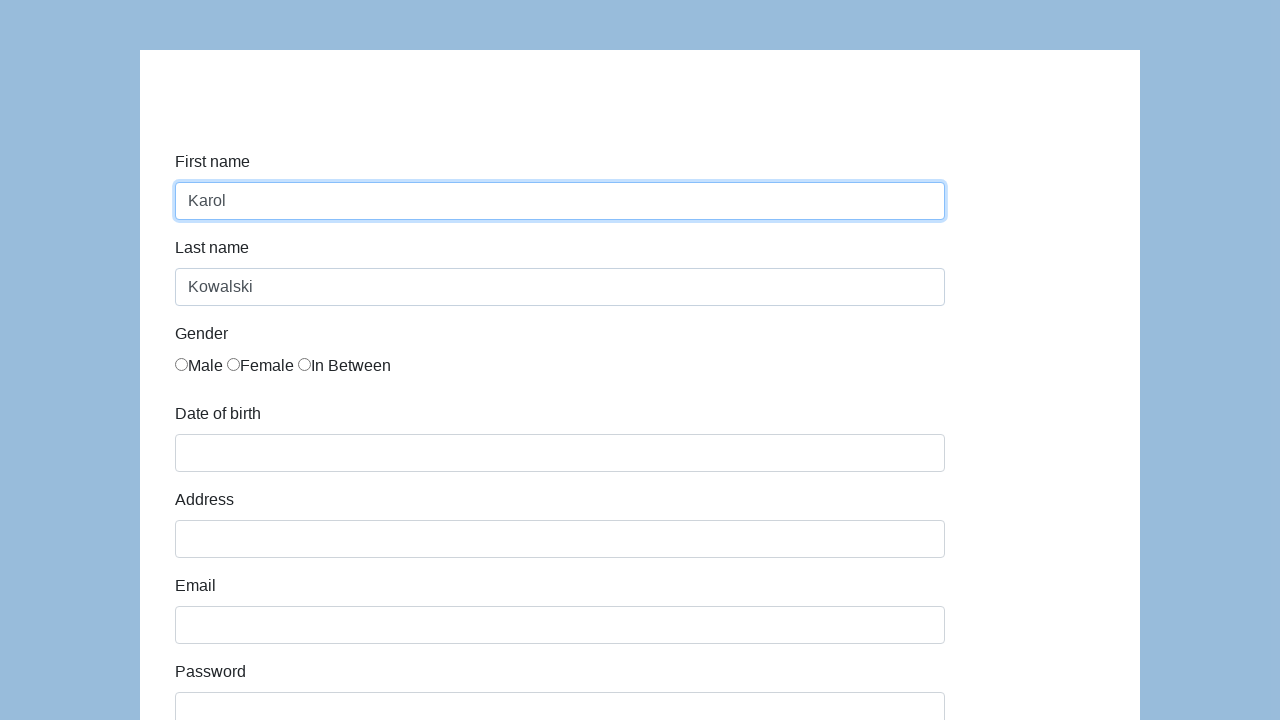

Selected gender (Mr radio button) at (199, 366) on .radio-inline
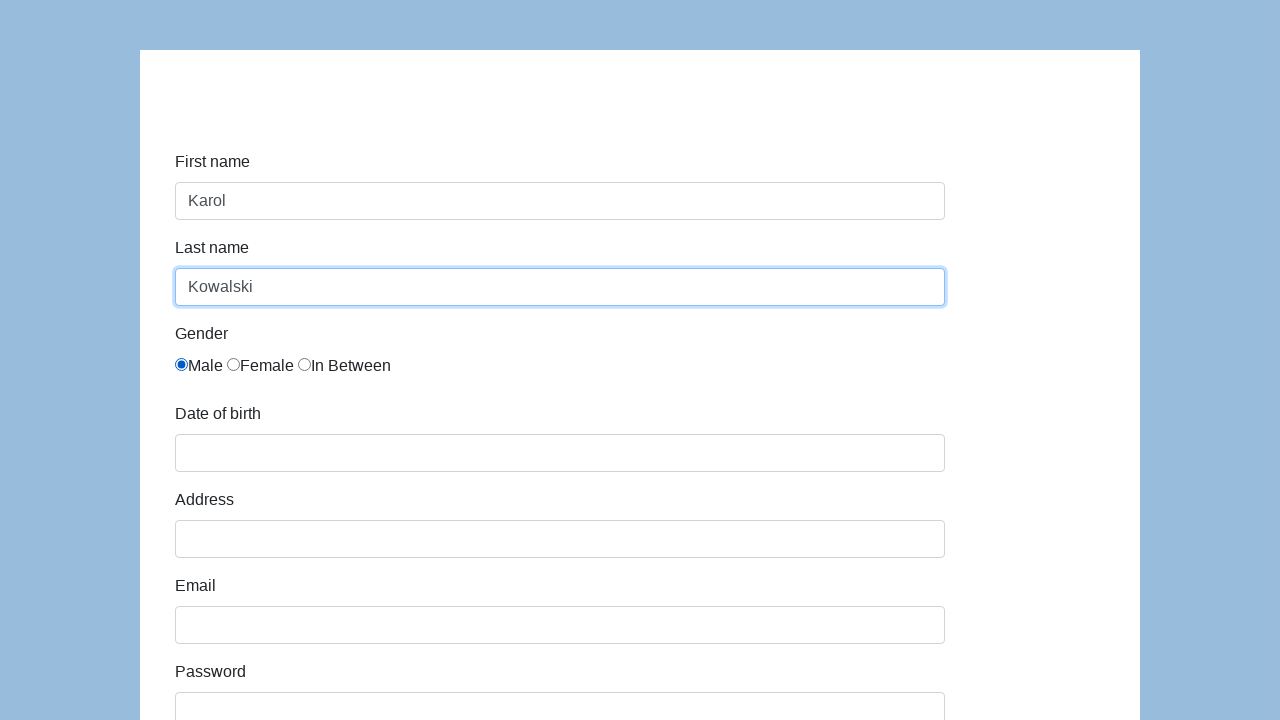

Filled date of birth with '05/22/2010' on #dob
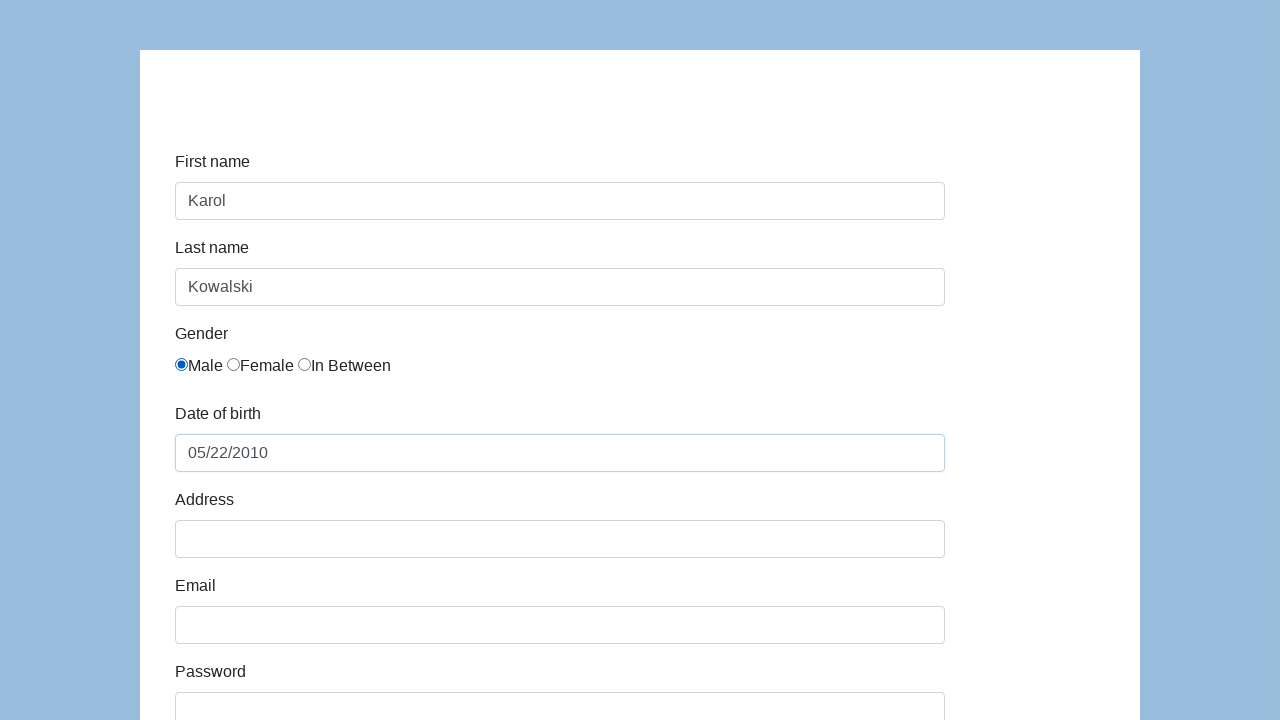

Filled address field with 'Prosta 51' on #address
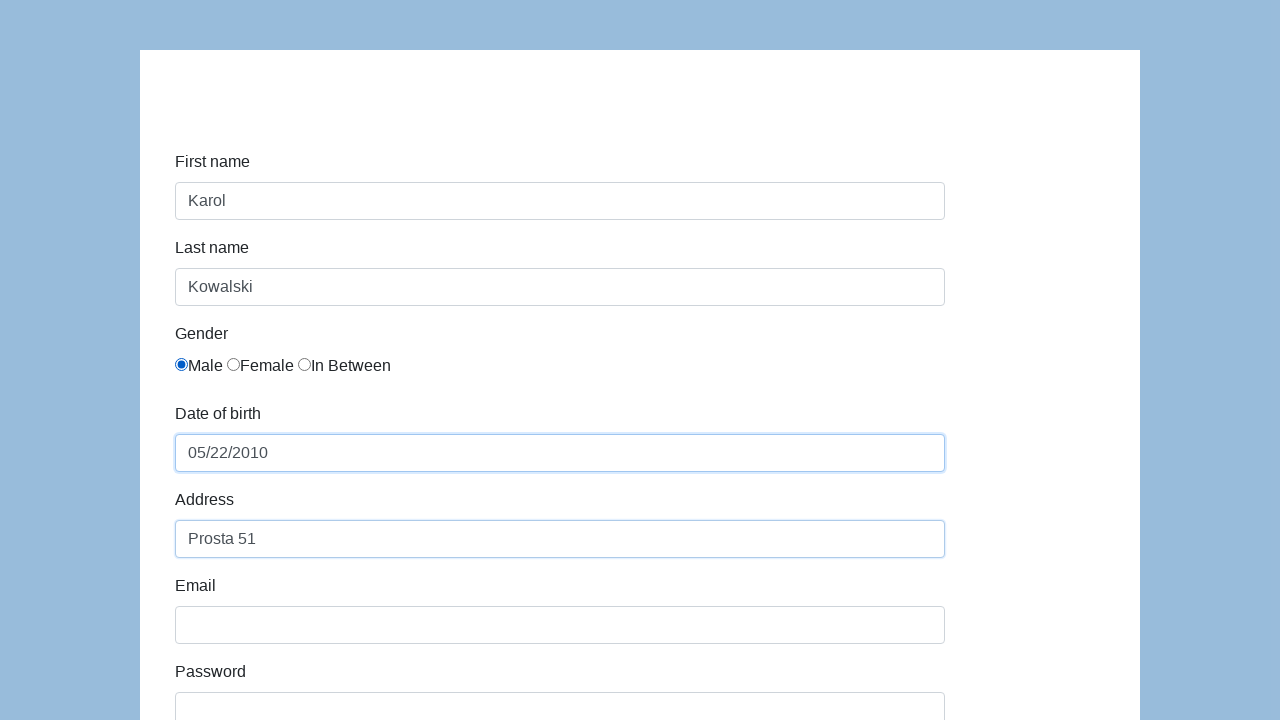

Filled email field with 'karol.kowalski@mailinator.com' on input[name='email']
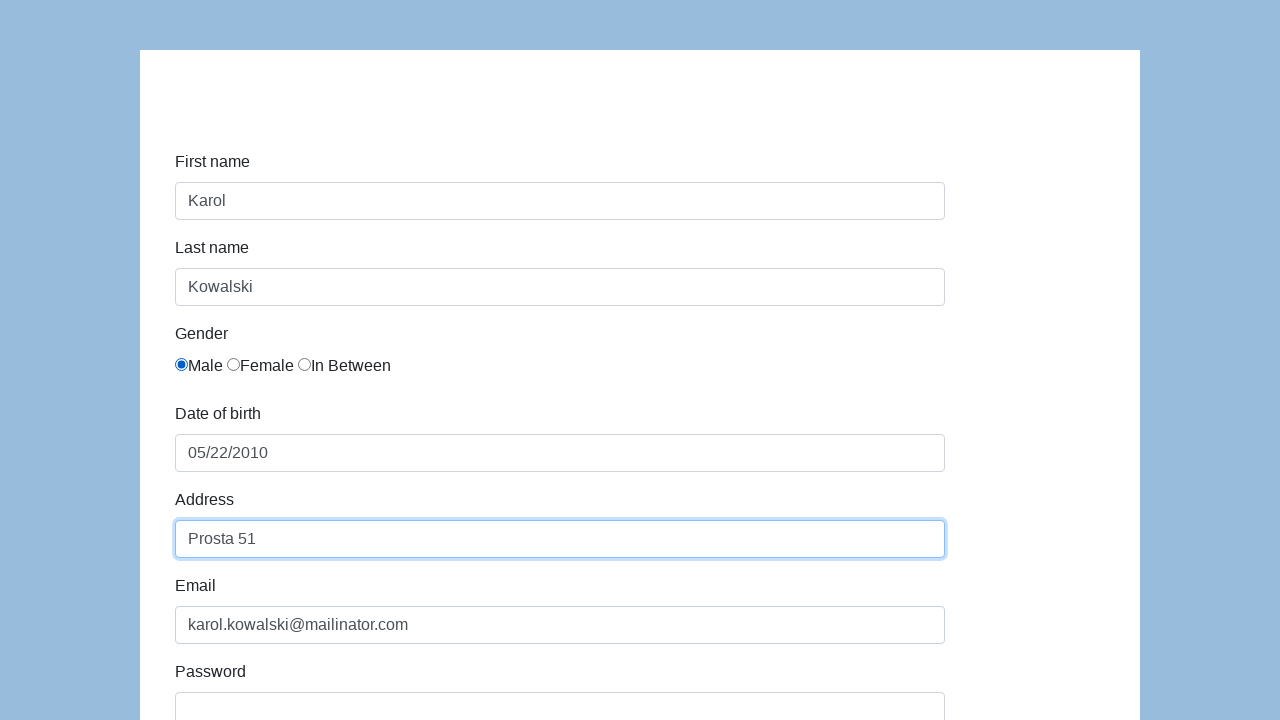

Filled password field with 'Pass123' on input[name='password']
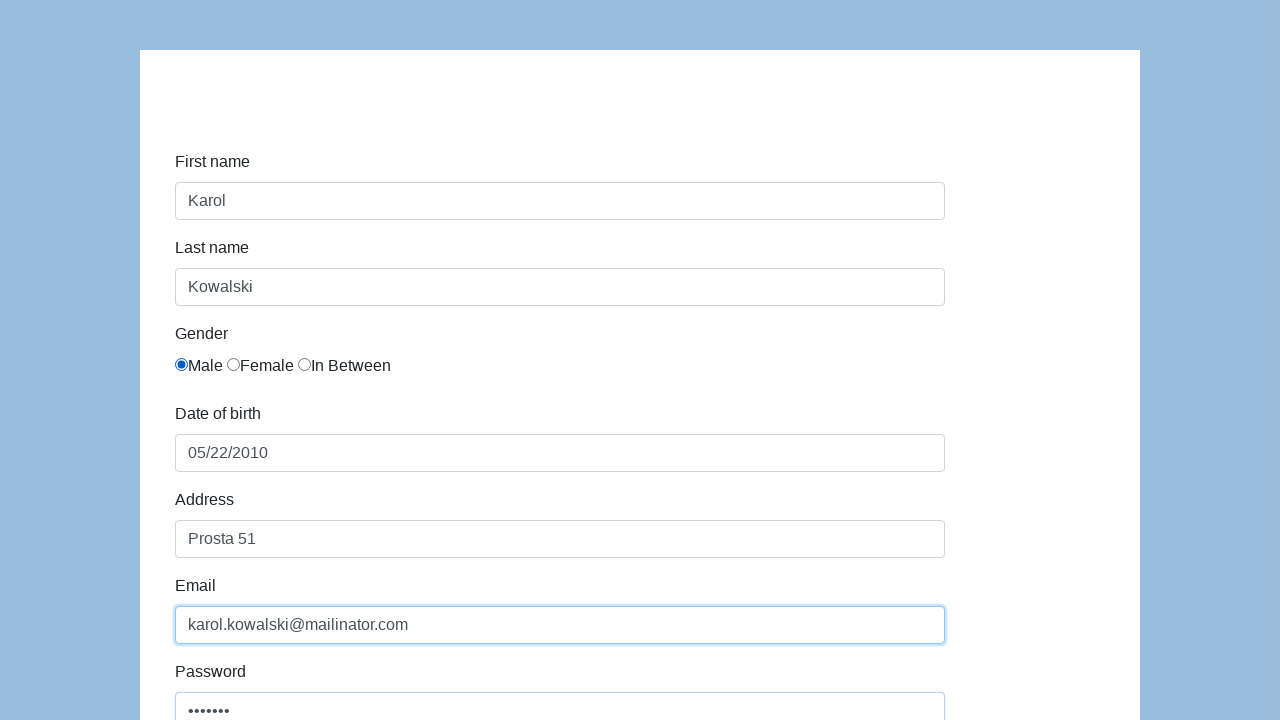

Filled company field with 'Coders Lab' on input[name='company']
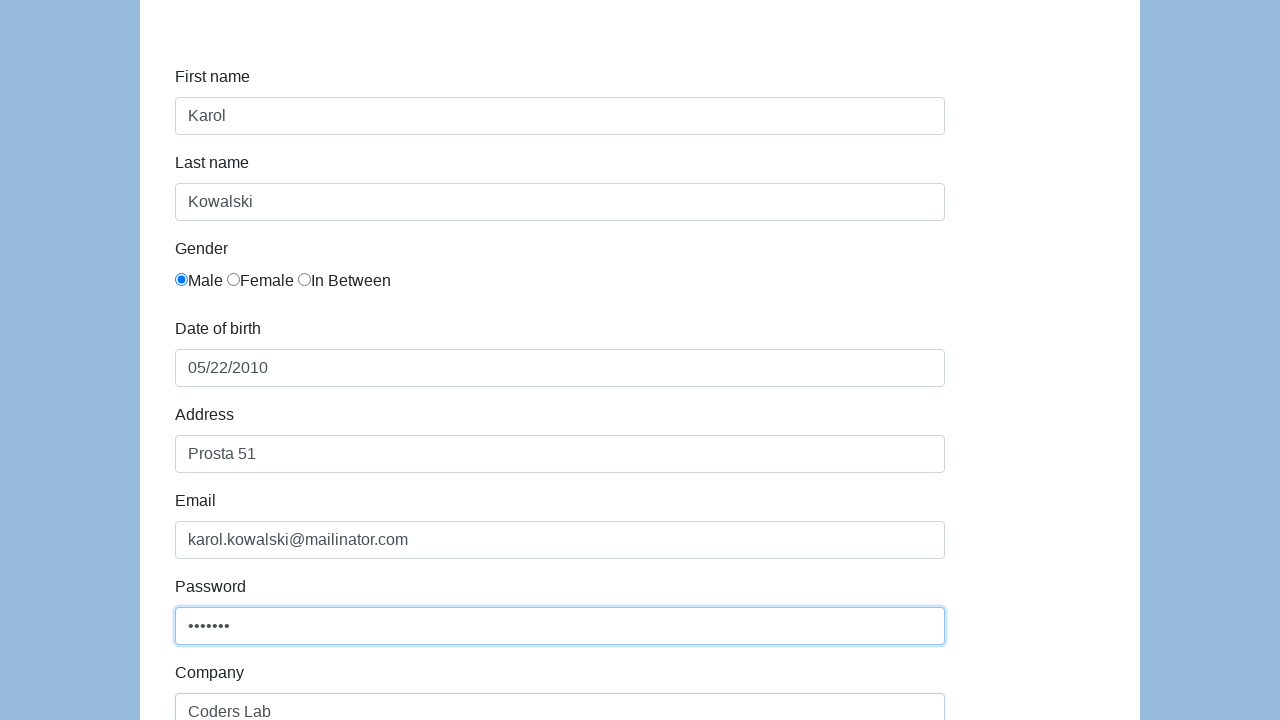

Filled comment field with 'To jest mój pierwszy automat testowy' on textarea[name='comment']
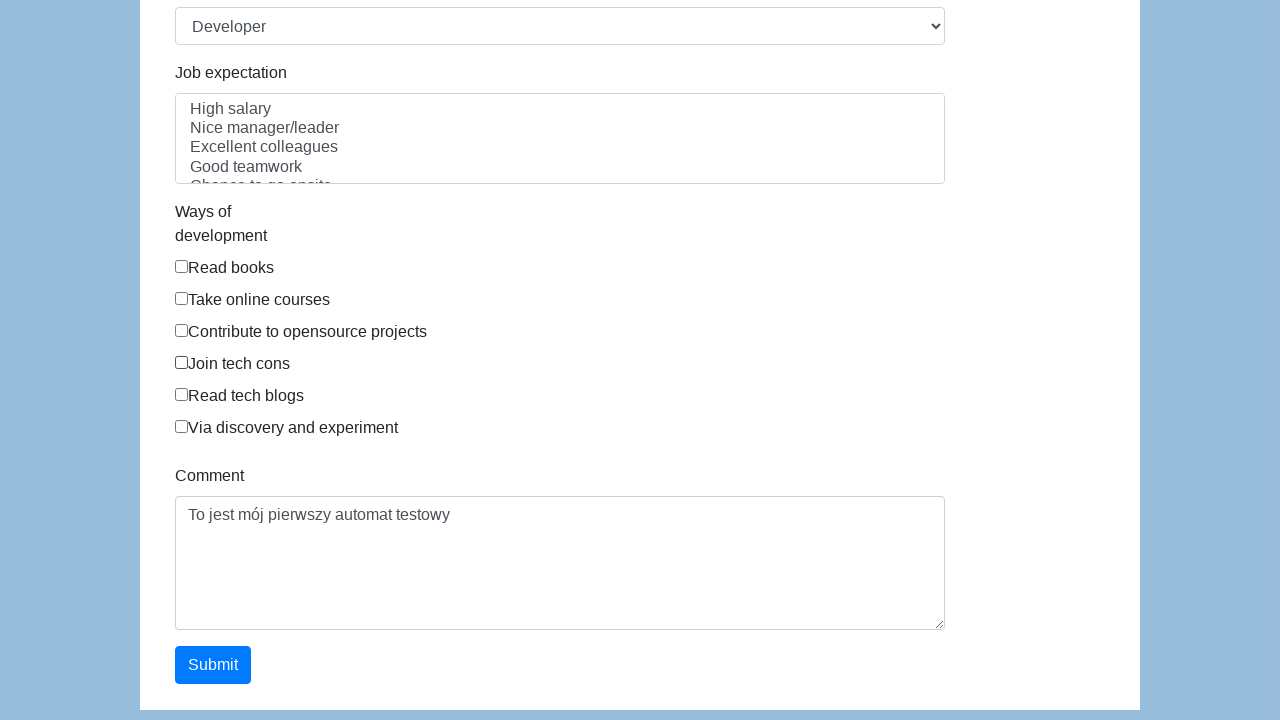

Clicked submit button to submit the form at (213, 665) on #submit
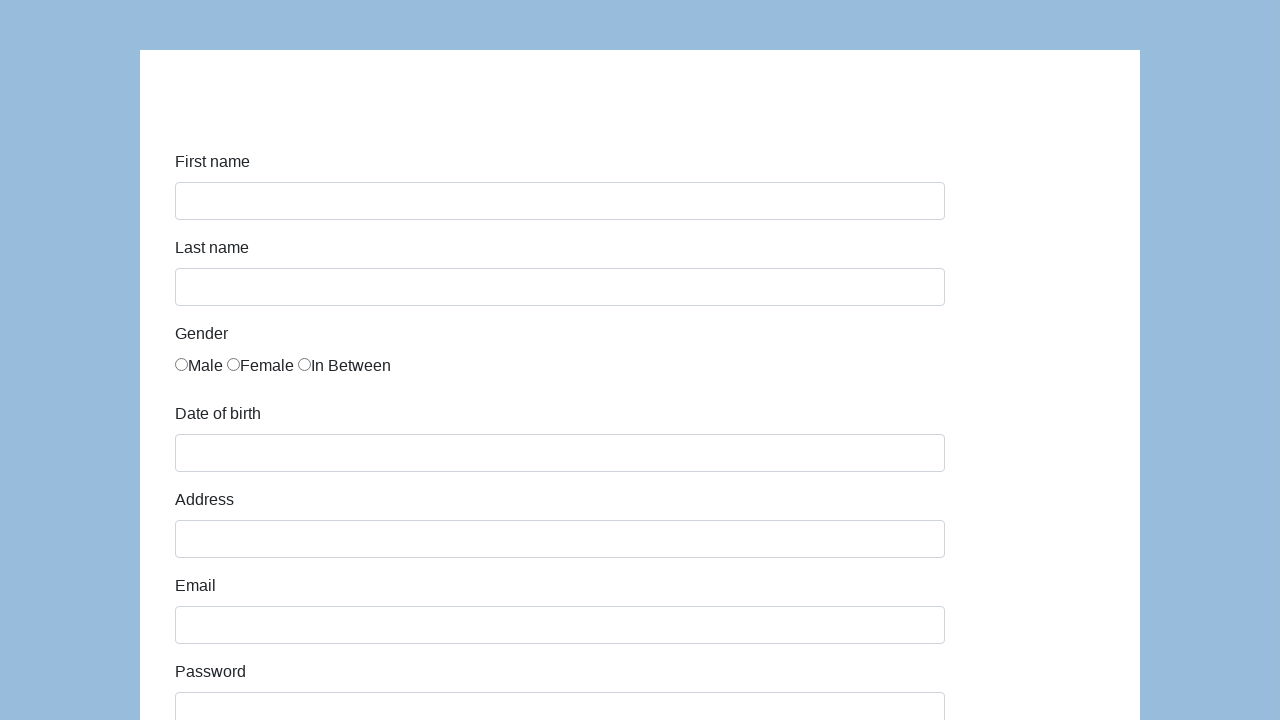

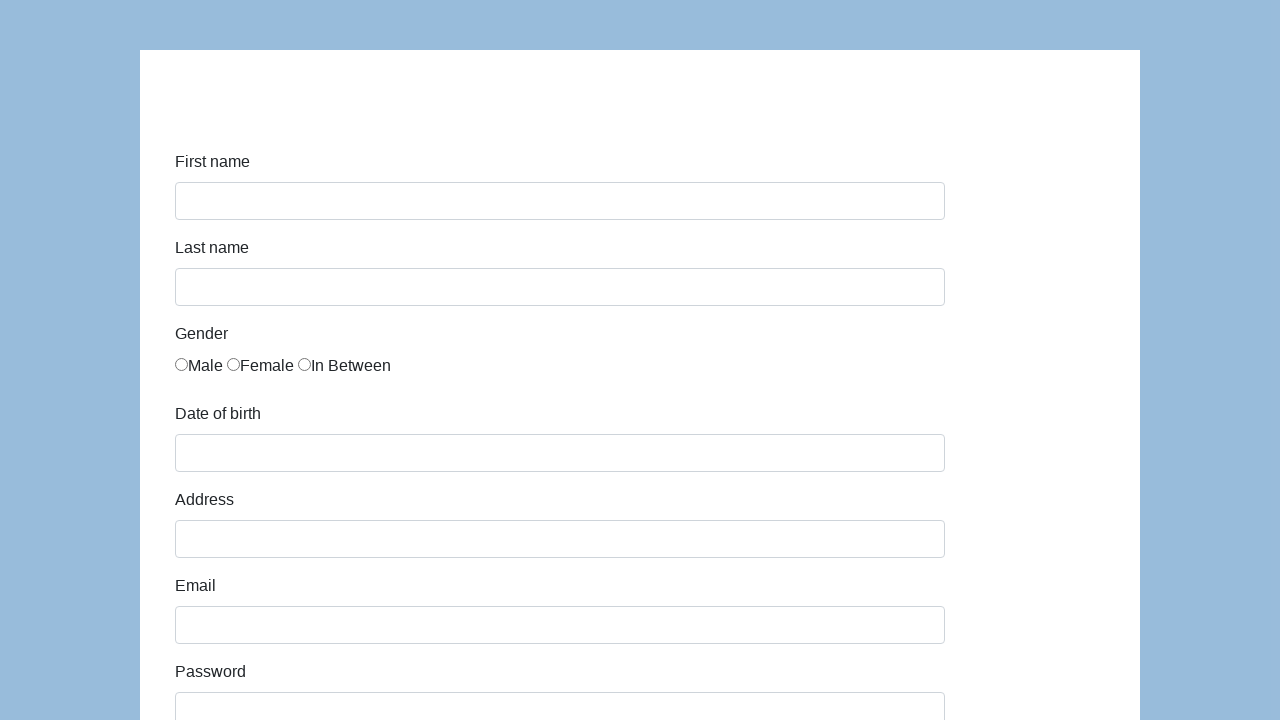